Tests Python.org search functionality by entering "pycon" in the search field and submitting the search form, then verifying results are found.

Starting URL: https://www.python.org

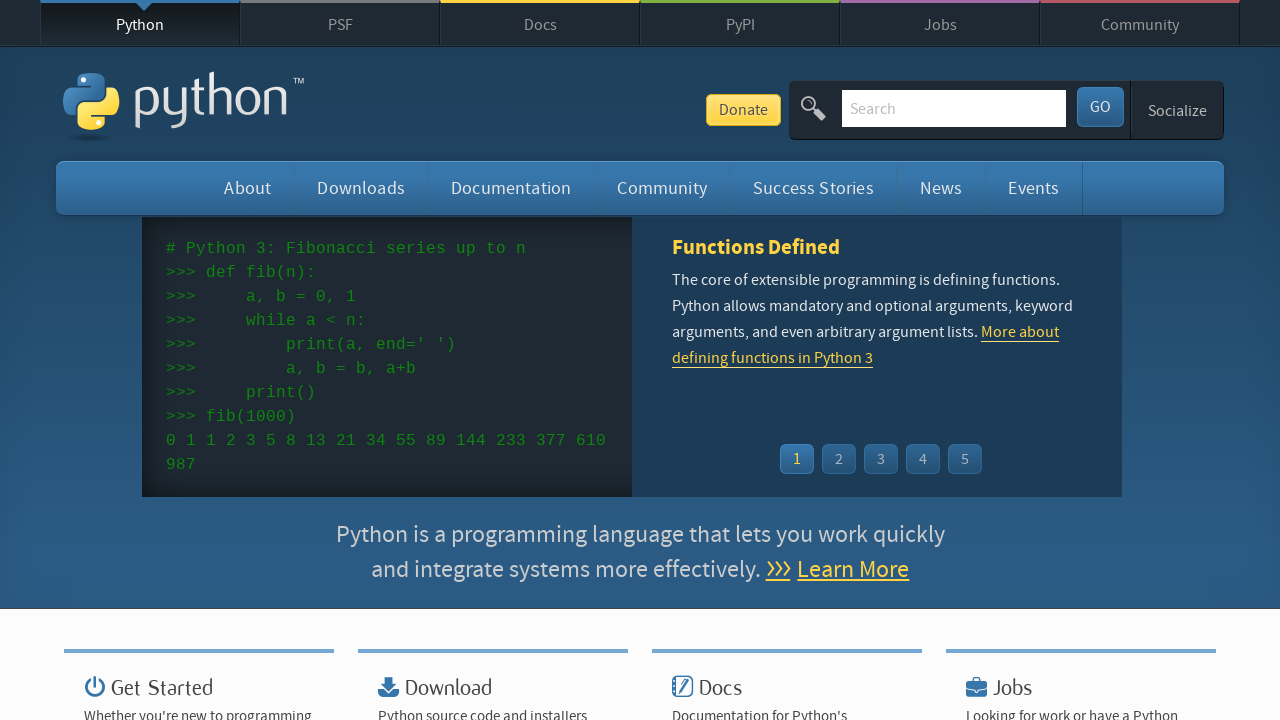

Verified 'Python' is in page title
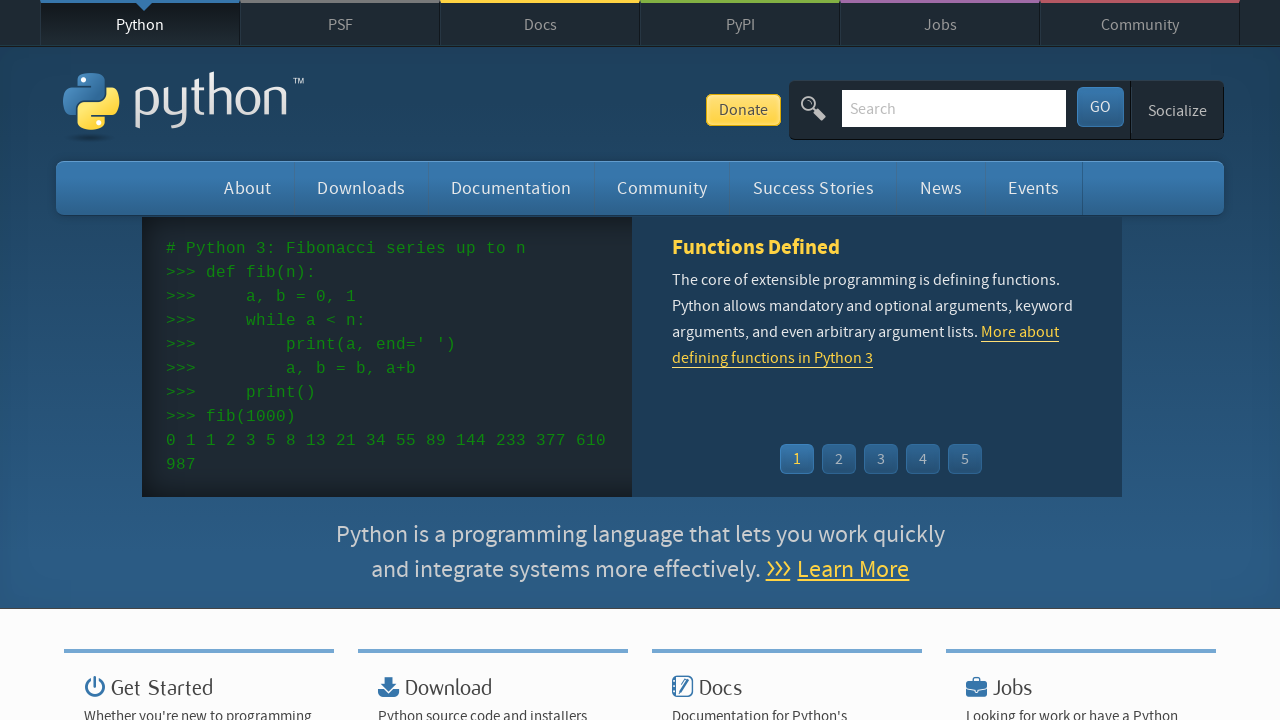

Located search input field
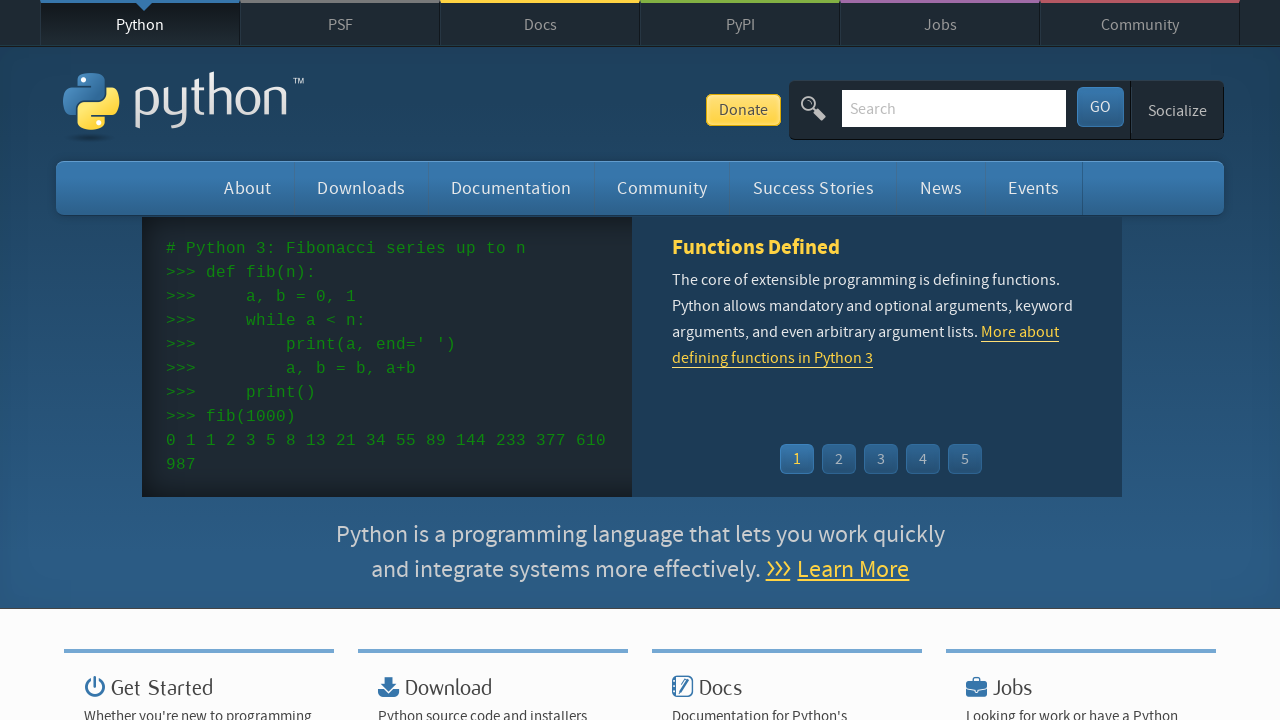

Cleared search input field on input[name='q']
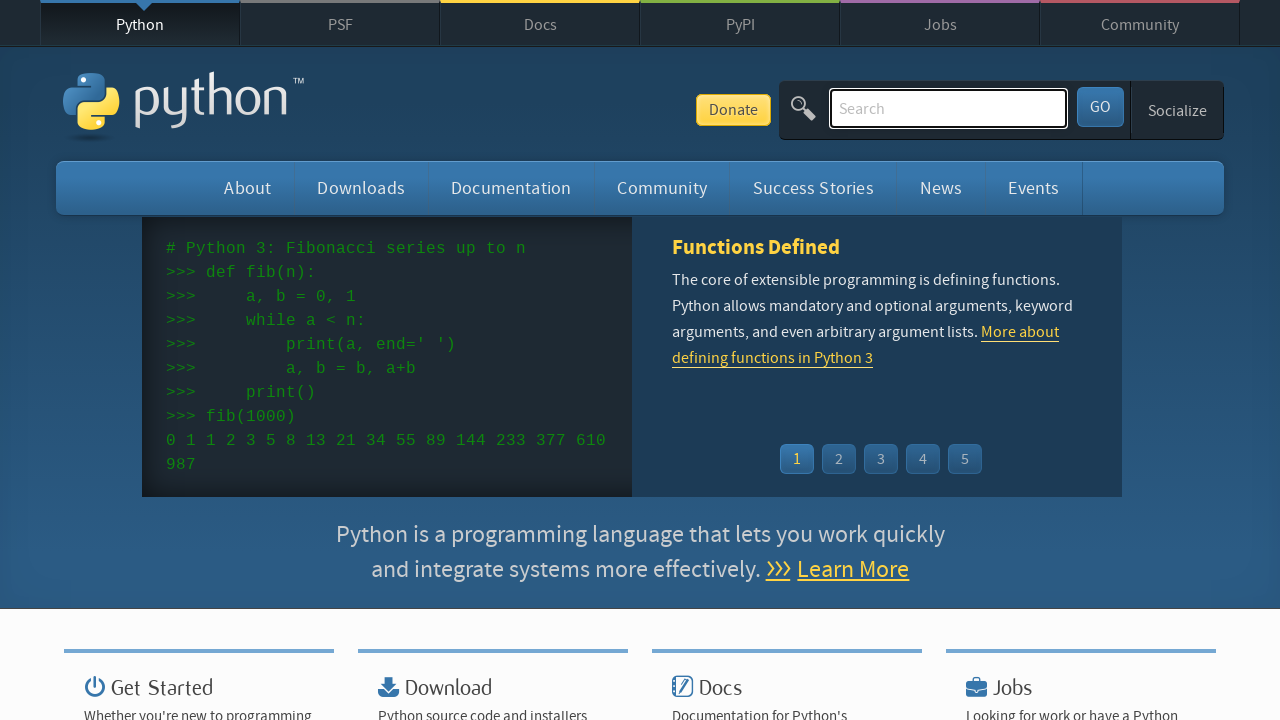

Filled search field with 'pycon' on input[name='q']
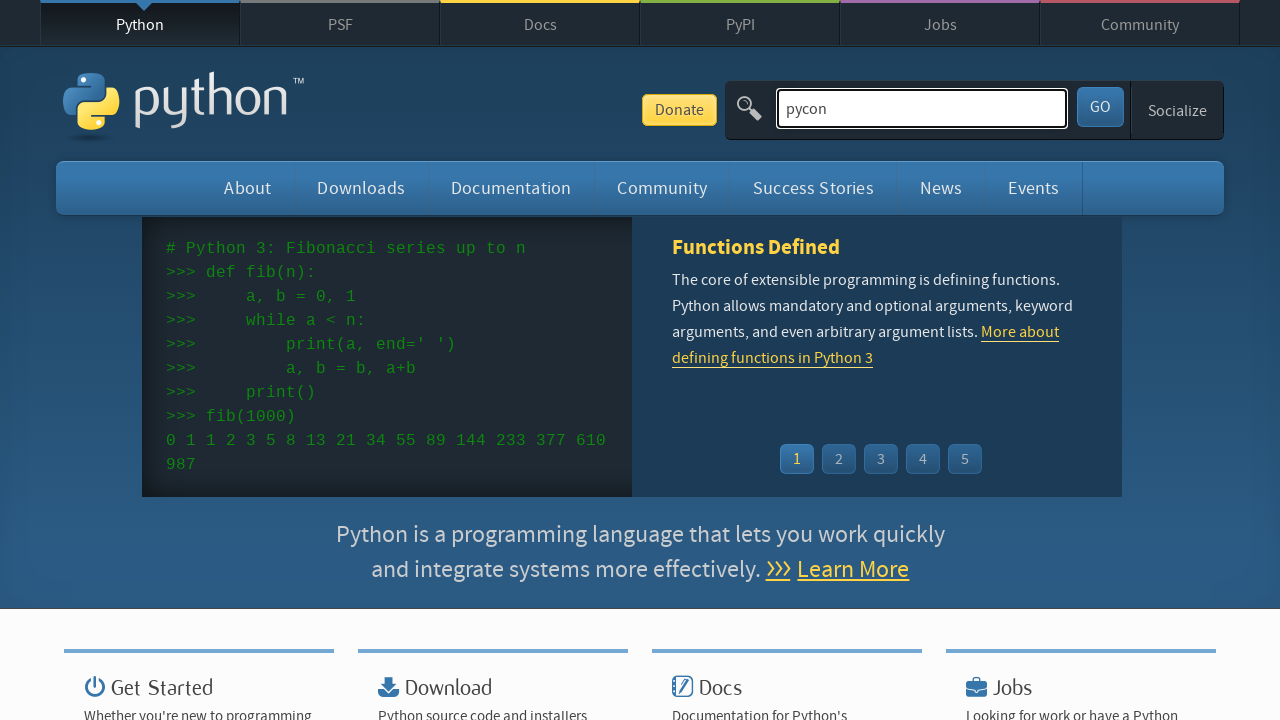

Pressed Enter to submit search on input[name='q']
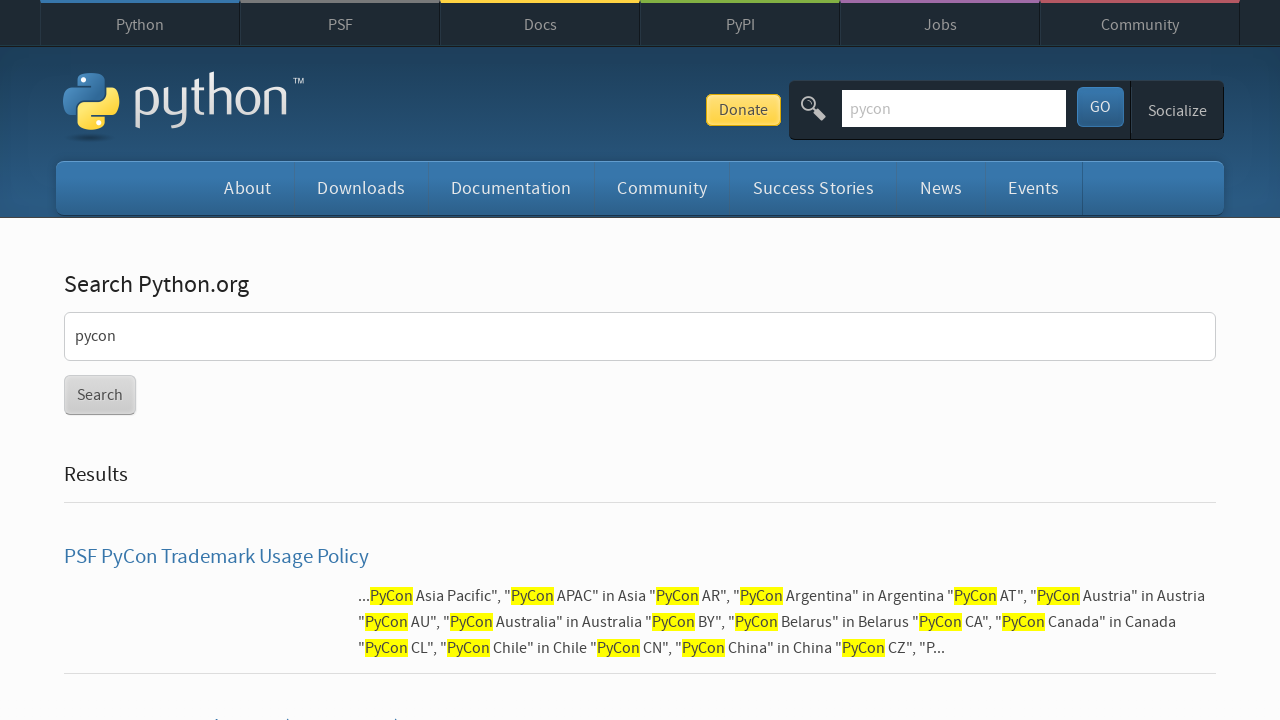

Waited for network idle after search submission
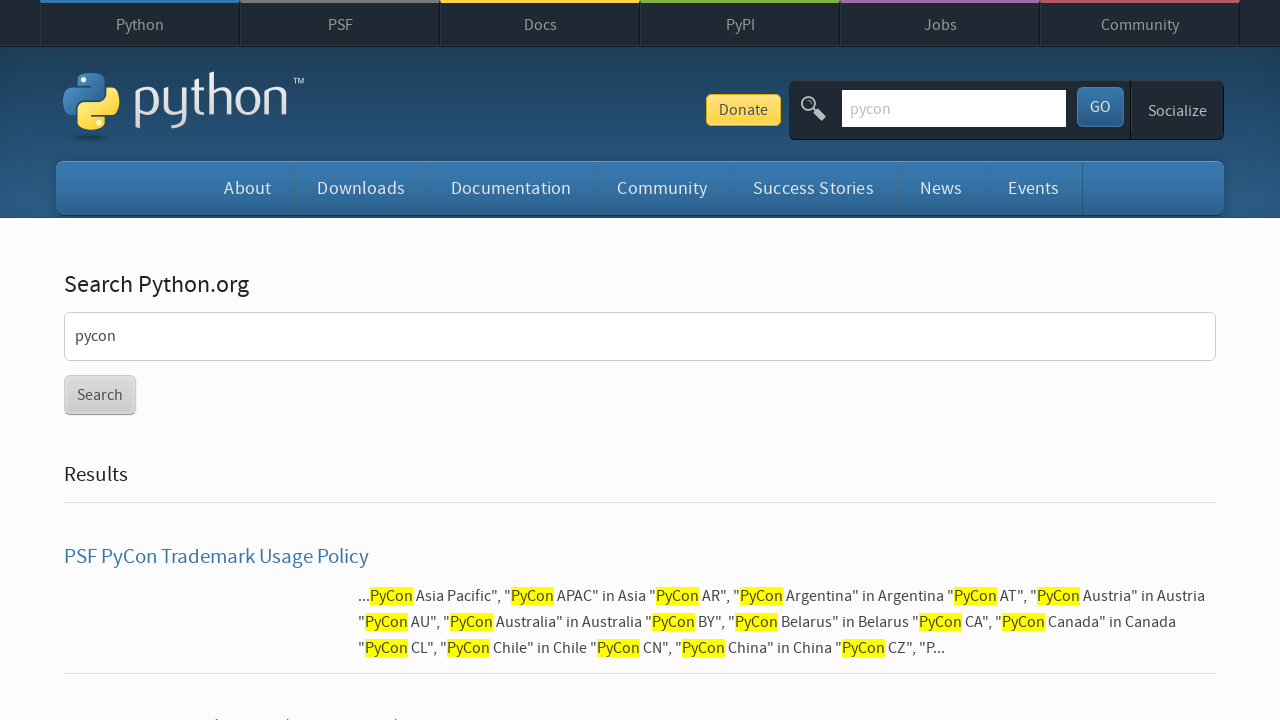

Verified search results were found (no 'No results found' message)
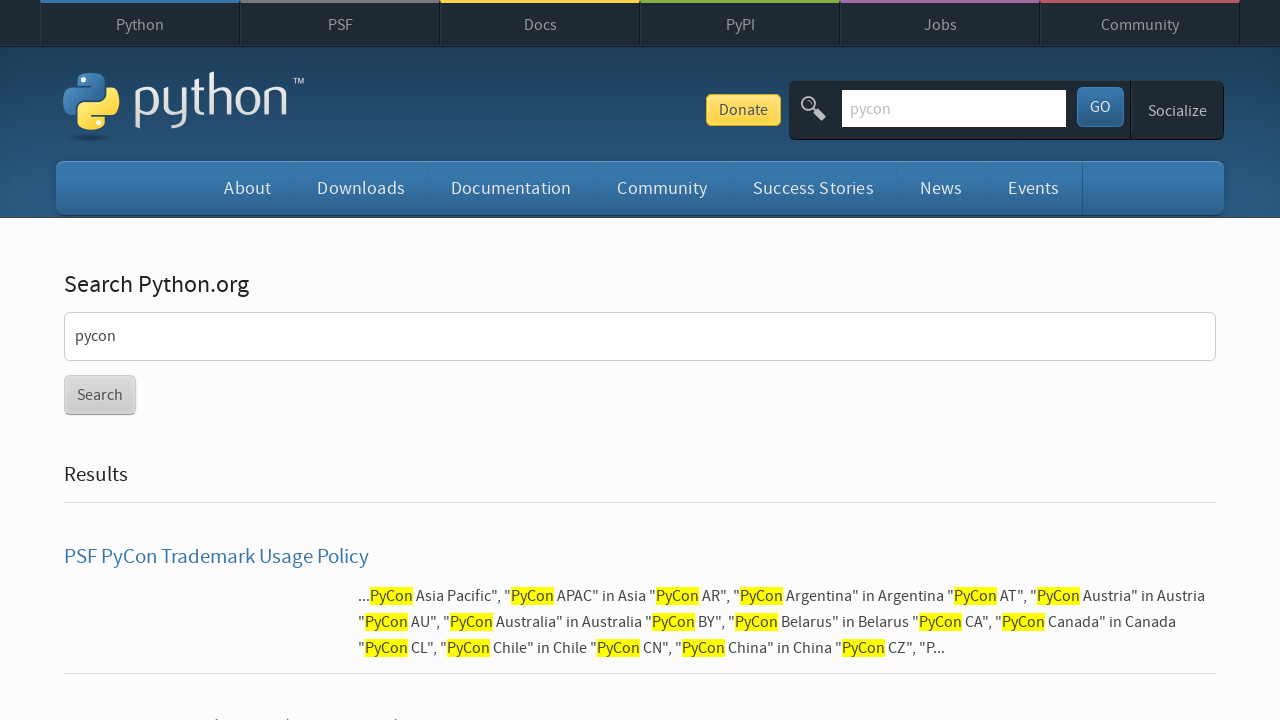

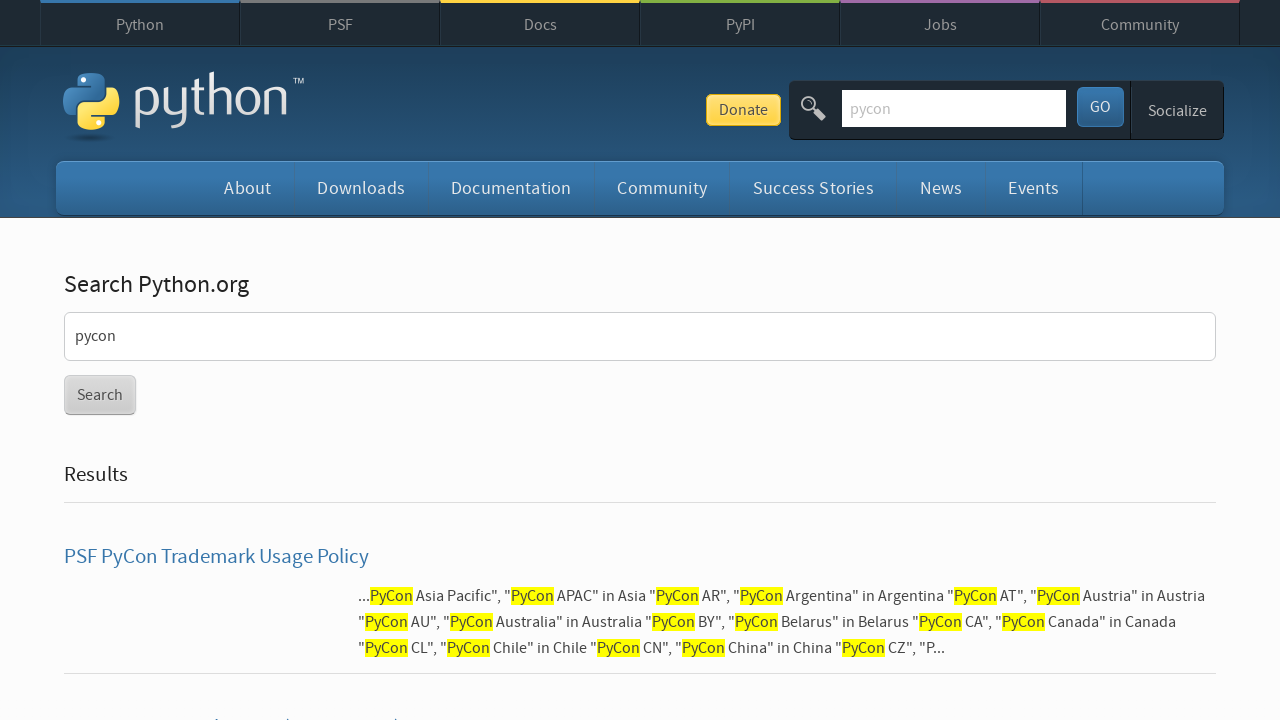